Navigates to the Guru99 demo registration page and maximizes the browser window

Starting URL: https://demo.guru99.com/test/newtours/register.php

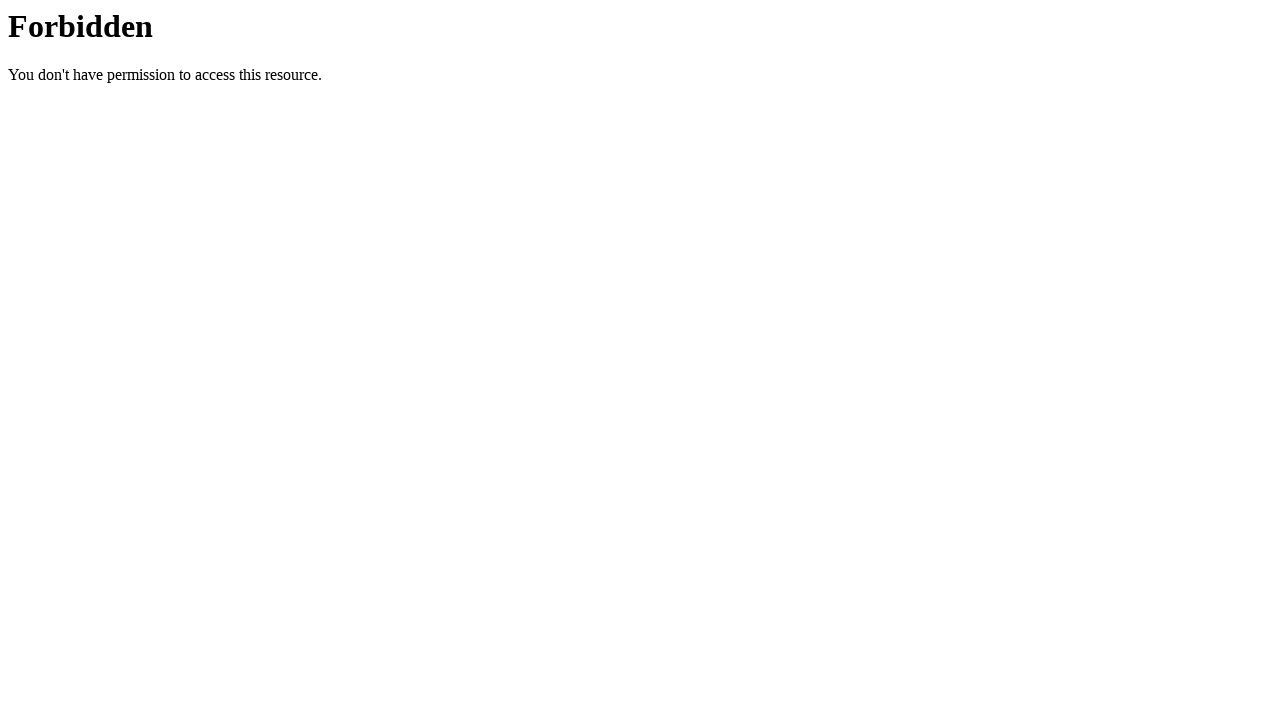

Navigated to Guru99 demo registration page
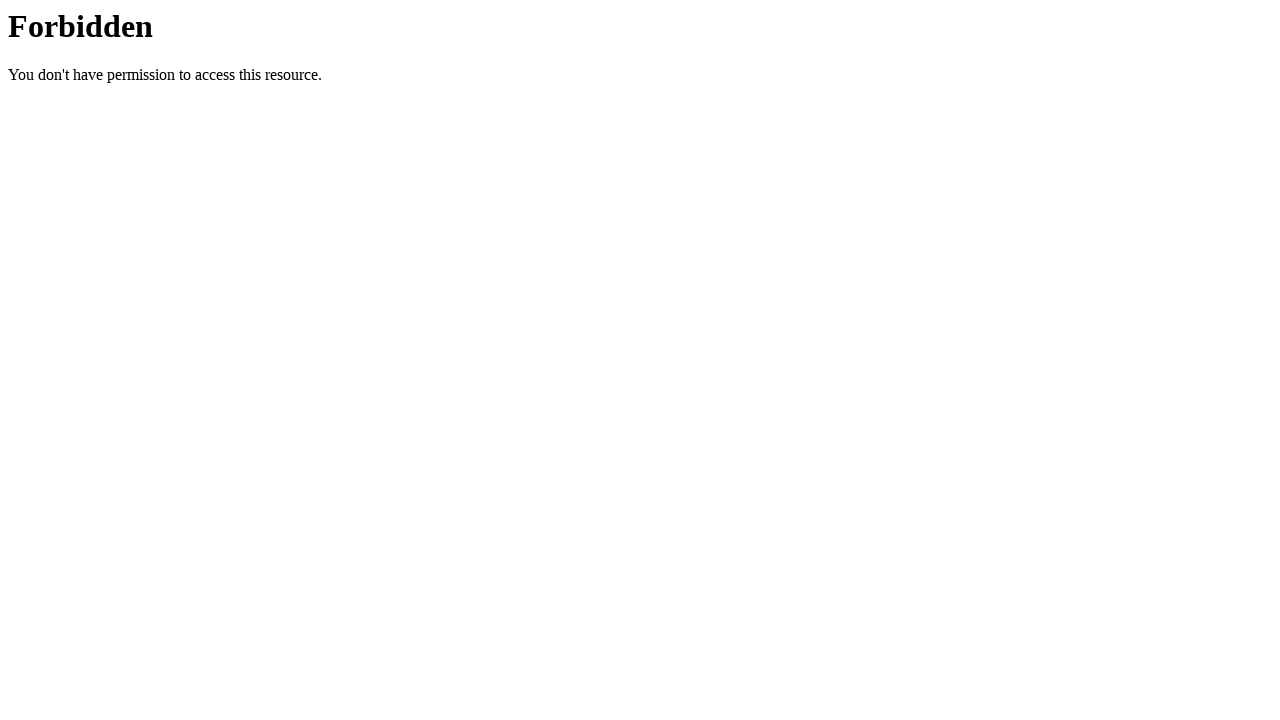

Maximized browser window to 1920x1080
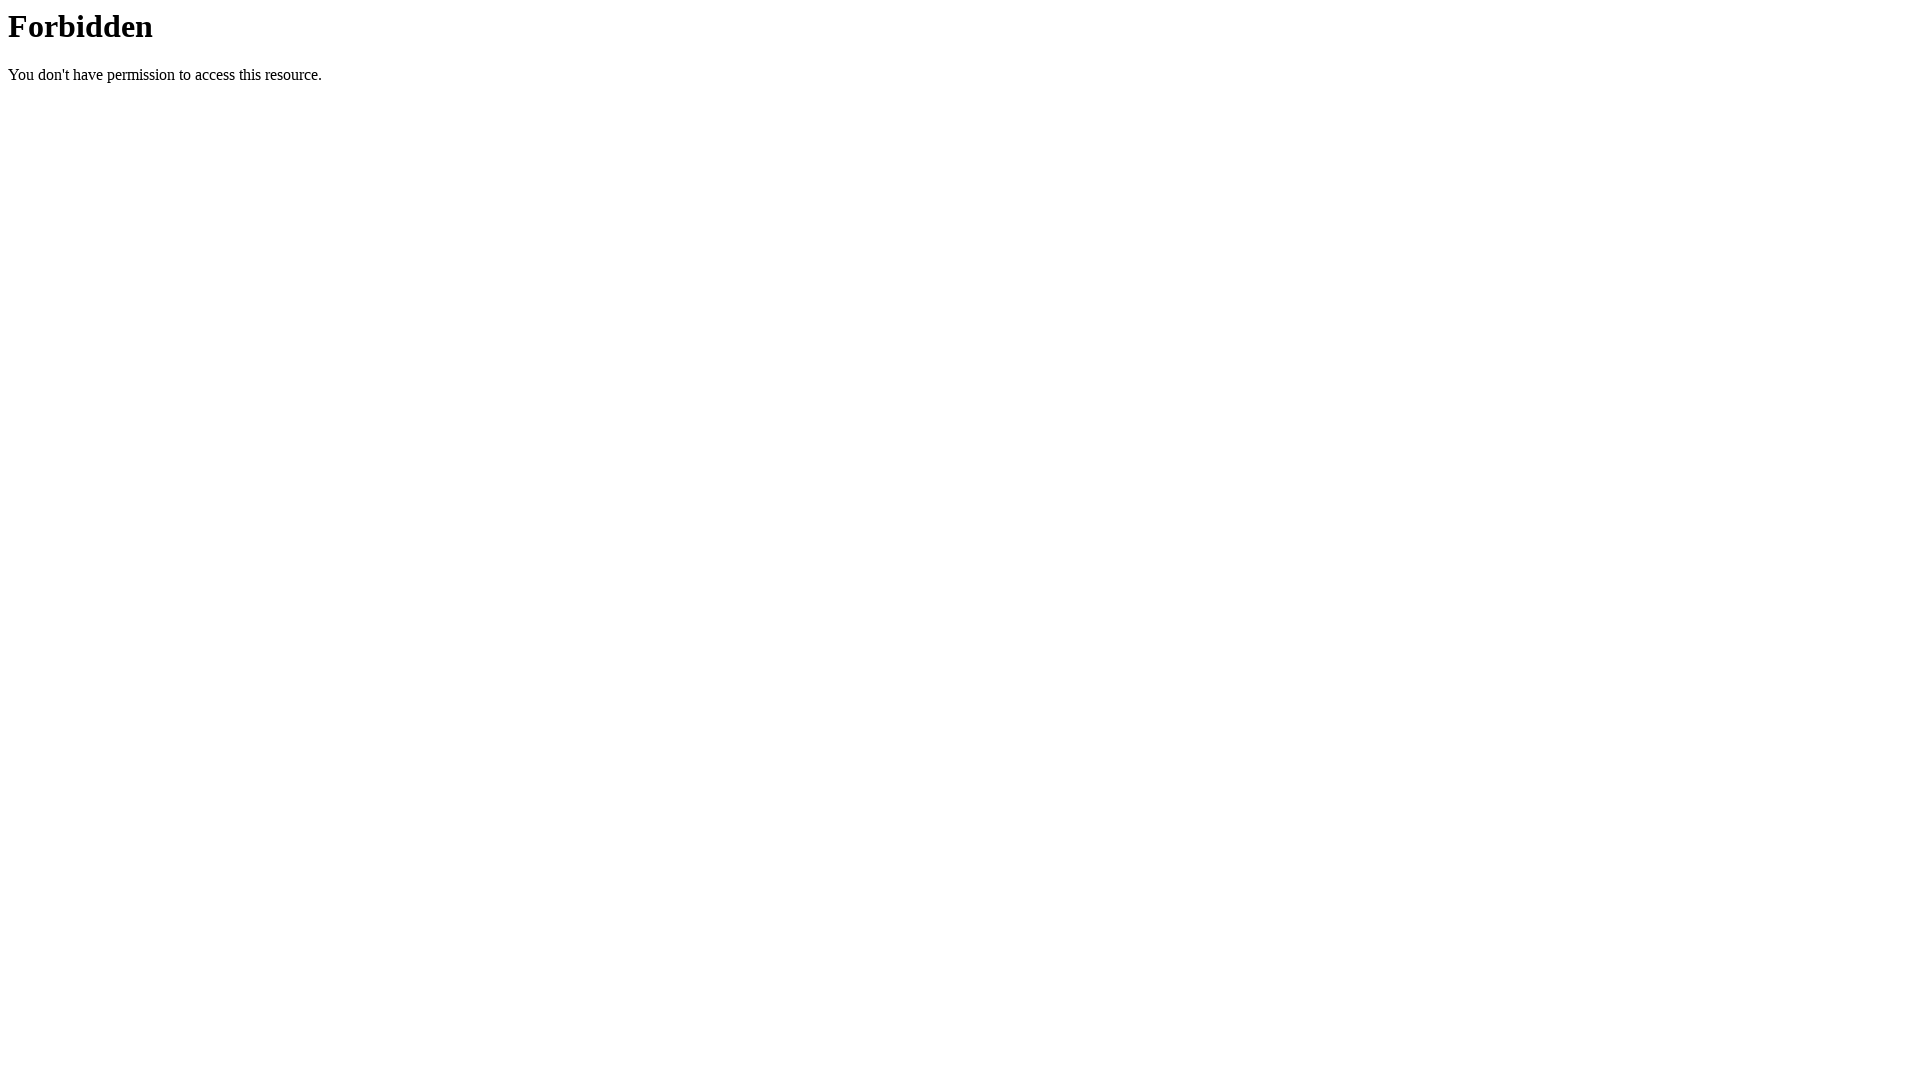

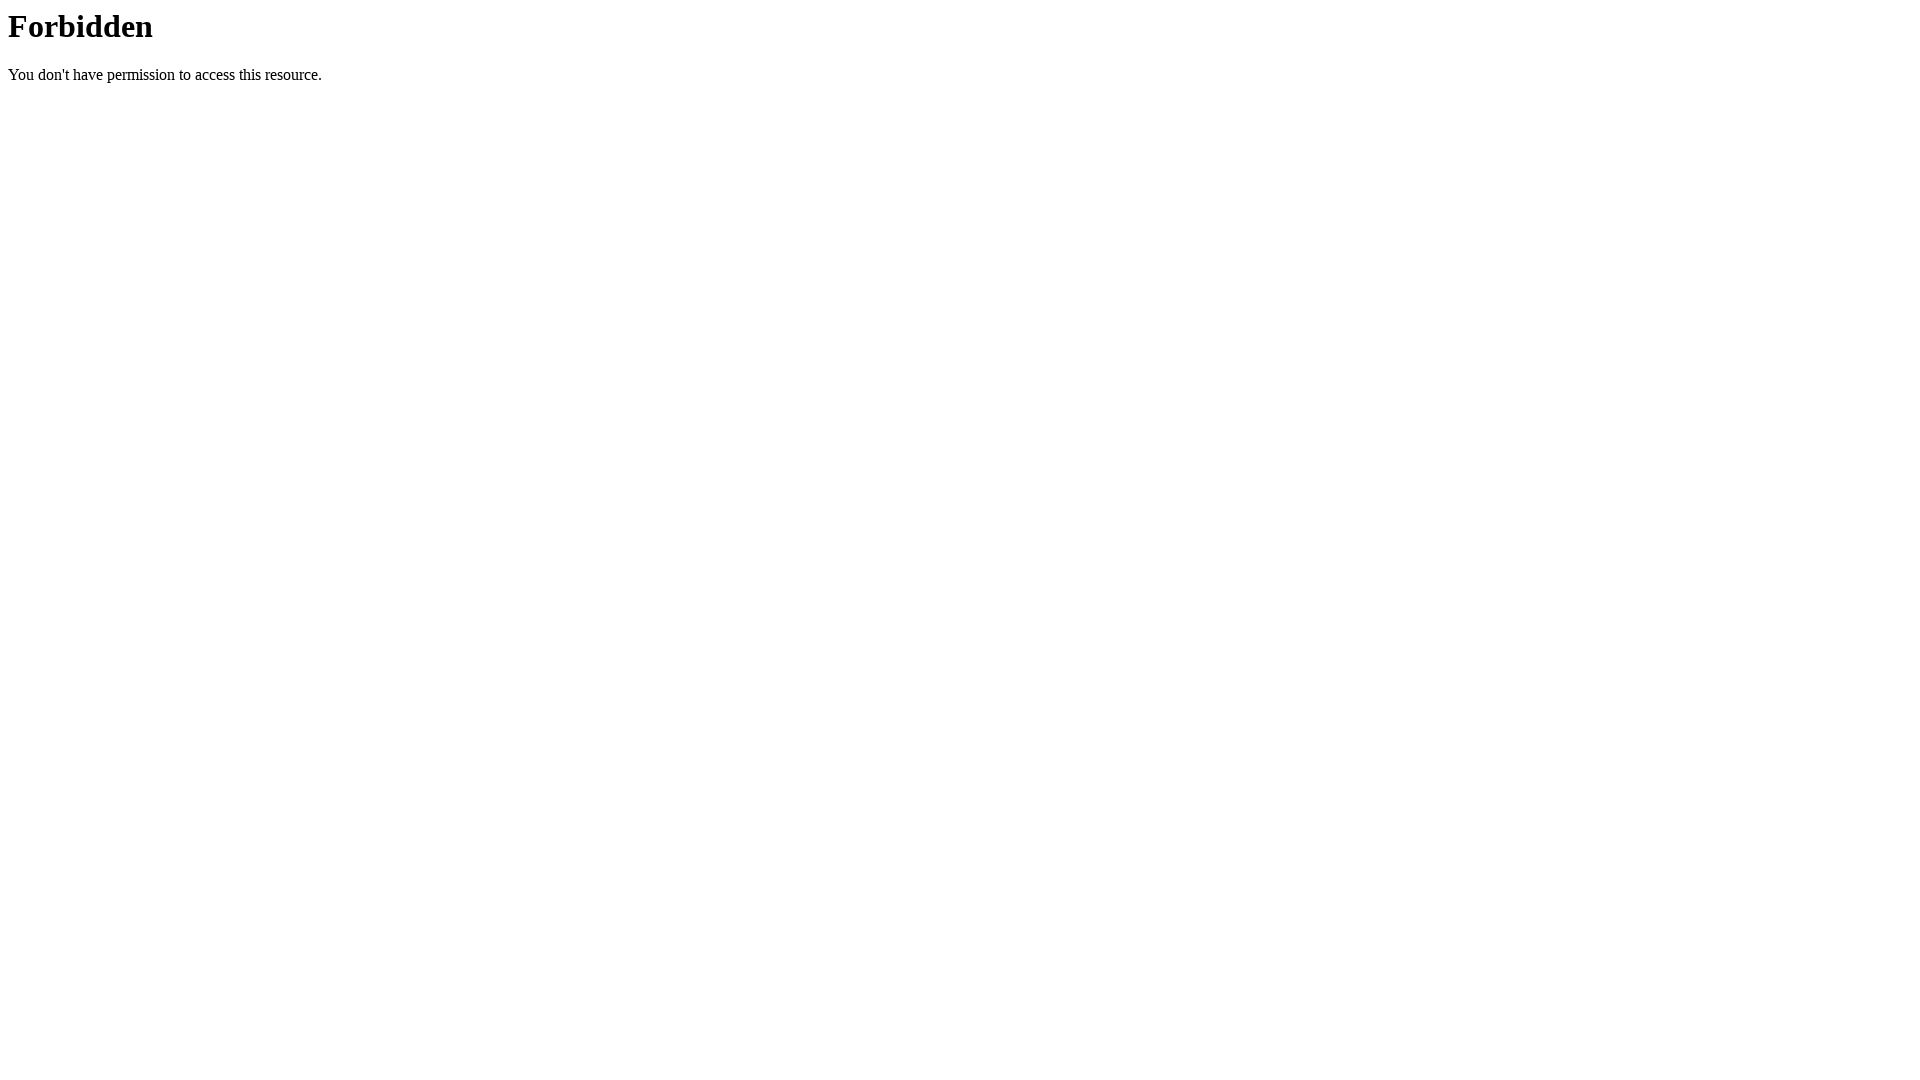